Throttles network conditions using Chrome DevTools Protocol to simulate slower connections

Starting URL: https://www.checklyhq.com/

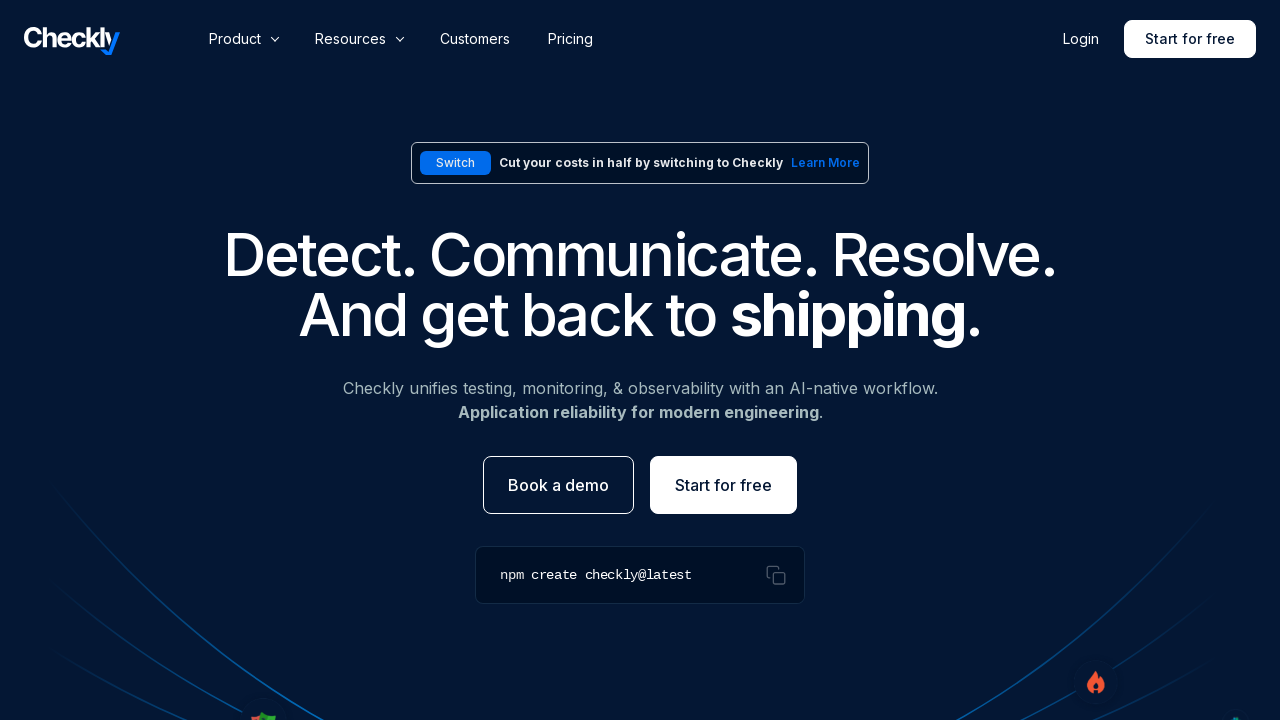

Created Chrome DevTools Protocol session
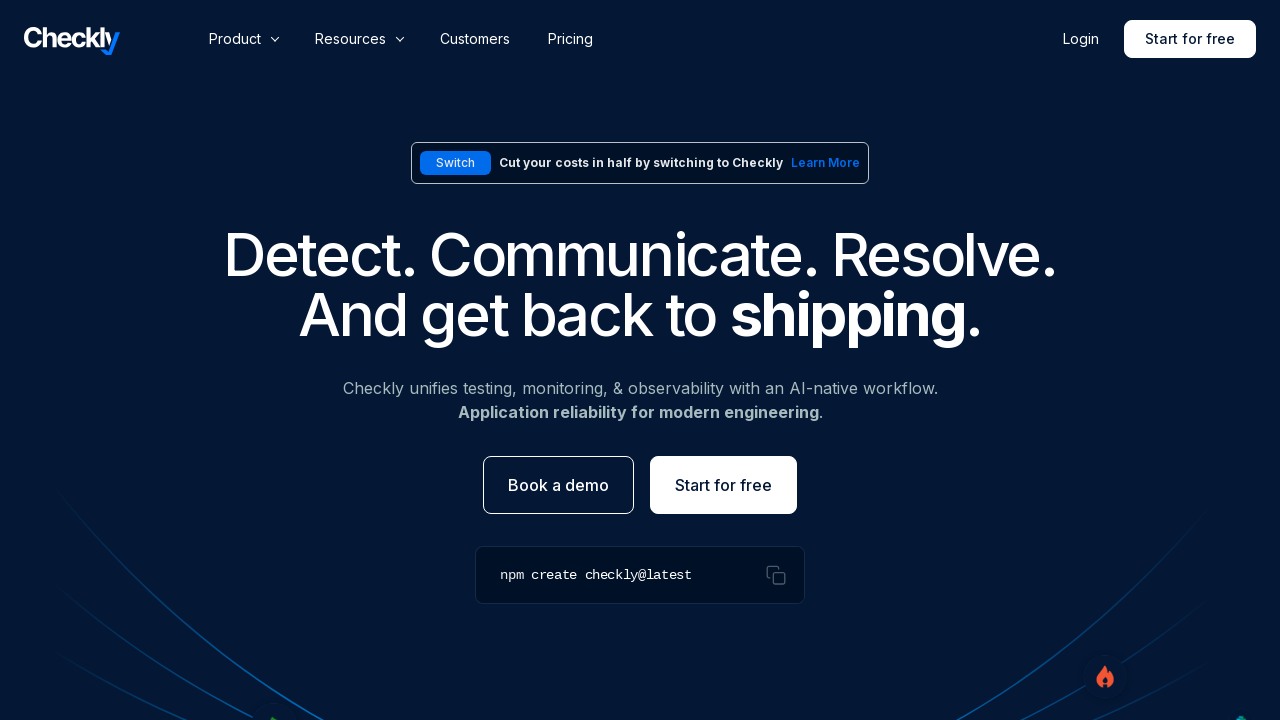

Enabled network monitoring via CDP
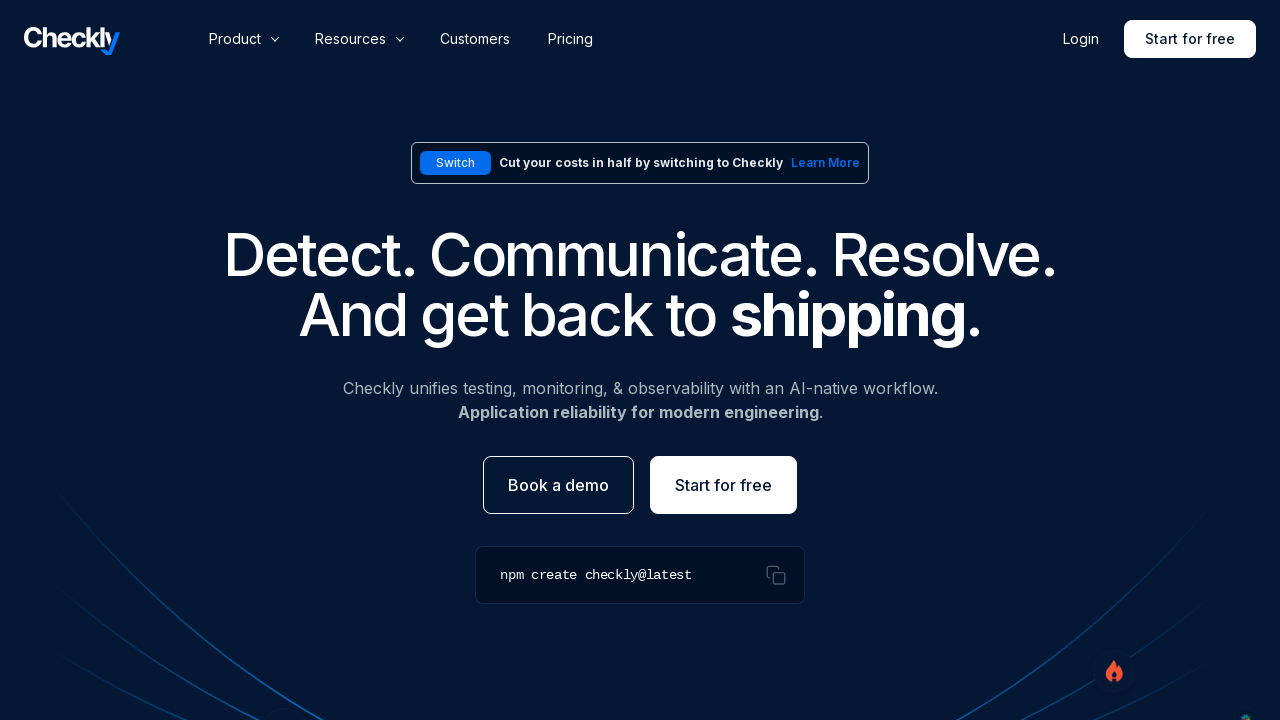

Applied network throttling: 4 Mbps download, 3 Mbps upload, 20ms latency
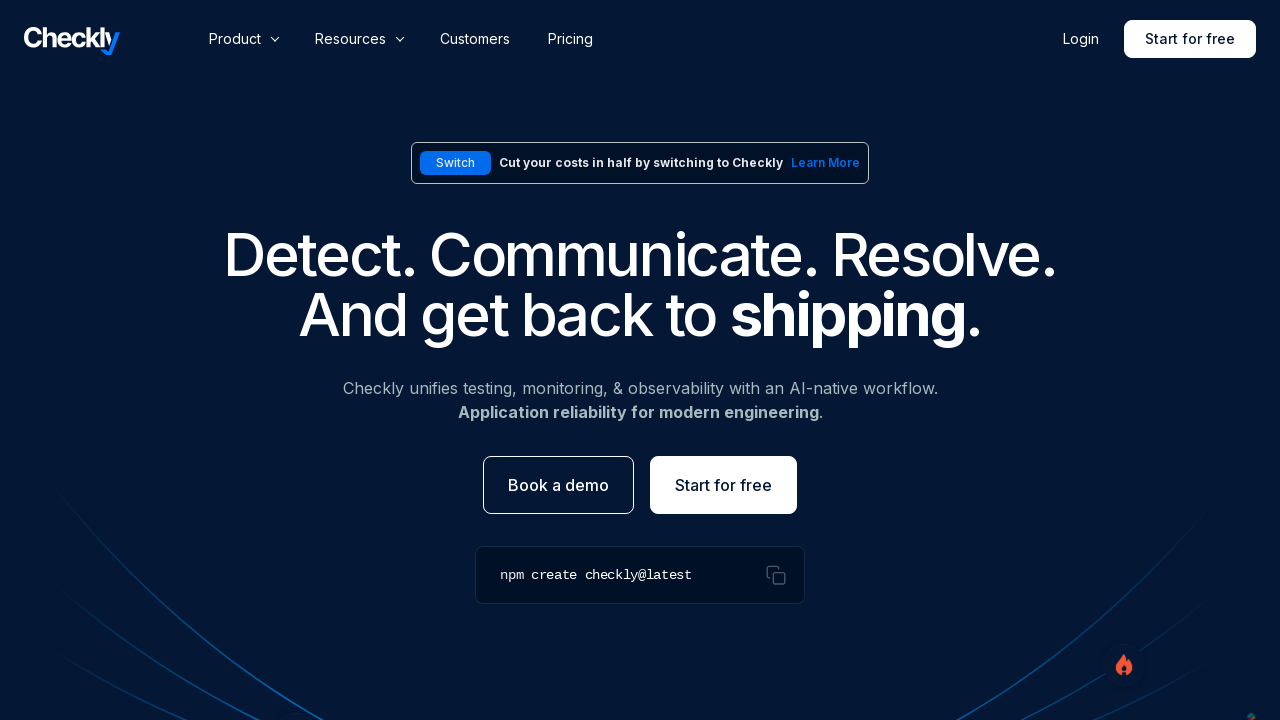

Reloaded page with throttled network conditions
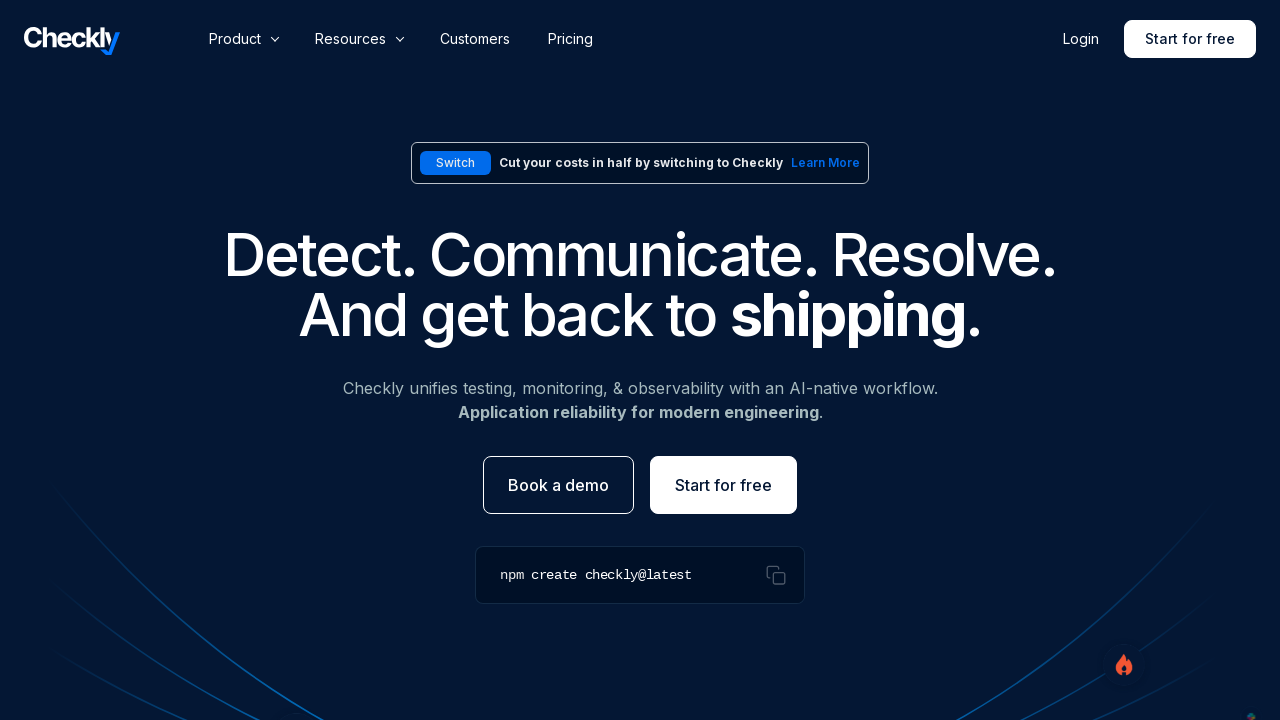

Page DOM content loaded on throttled connection
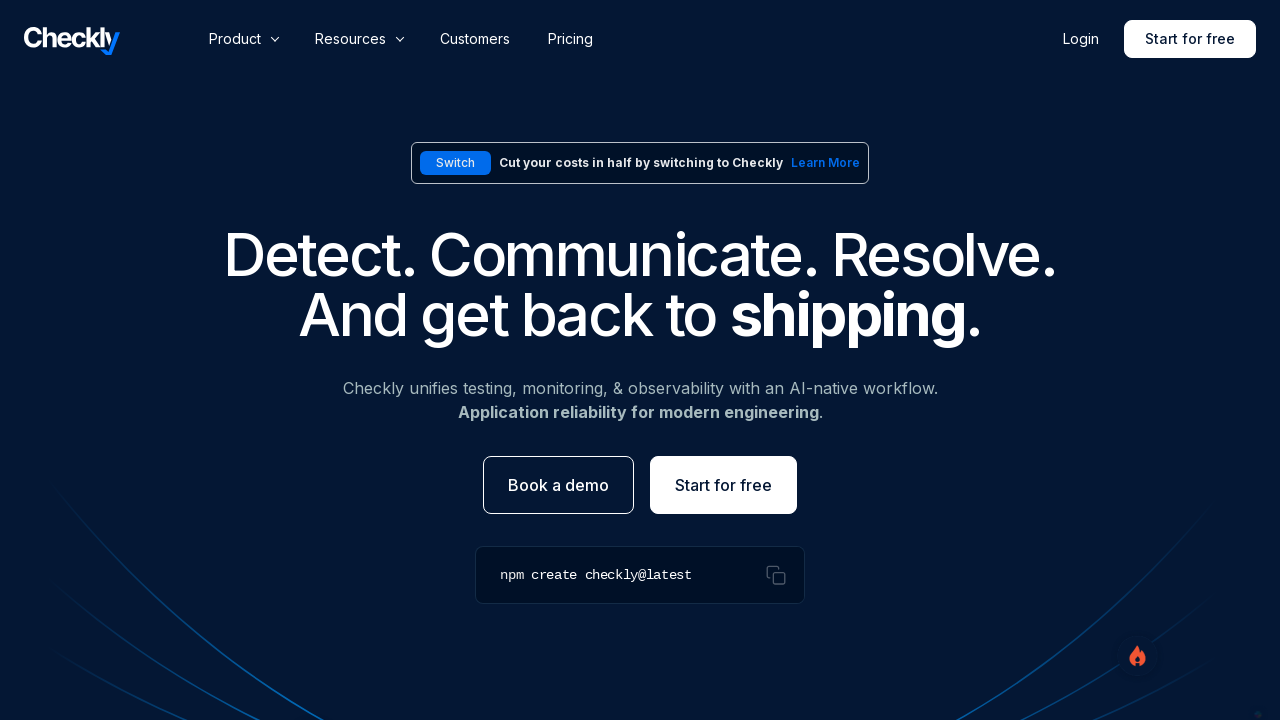

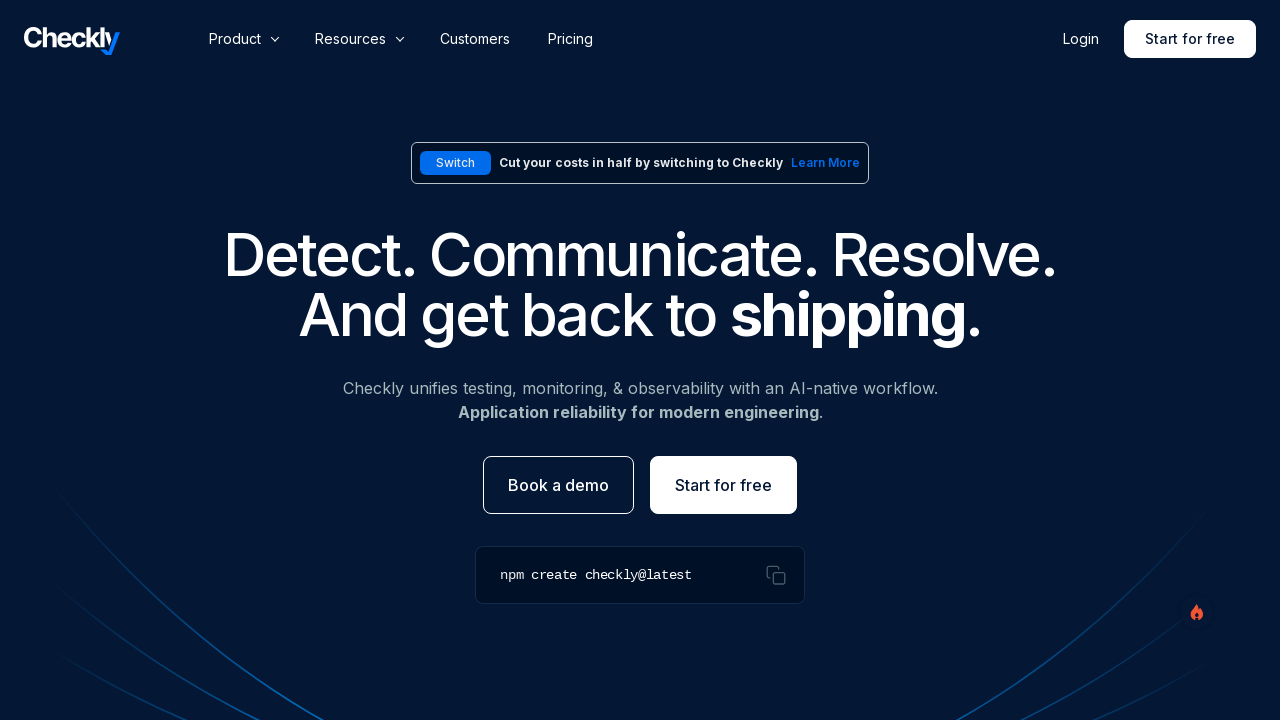